Tests AJAX functionality by clicking a button that triggers an asynchronous request and waiting for the dynamically loaded success message to appear.

Starting URL: http://uitestingplayground.com/ajax

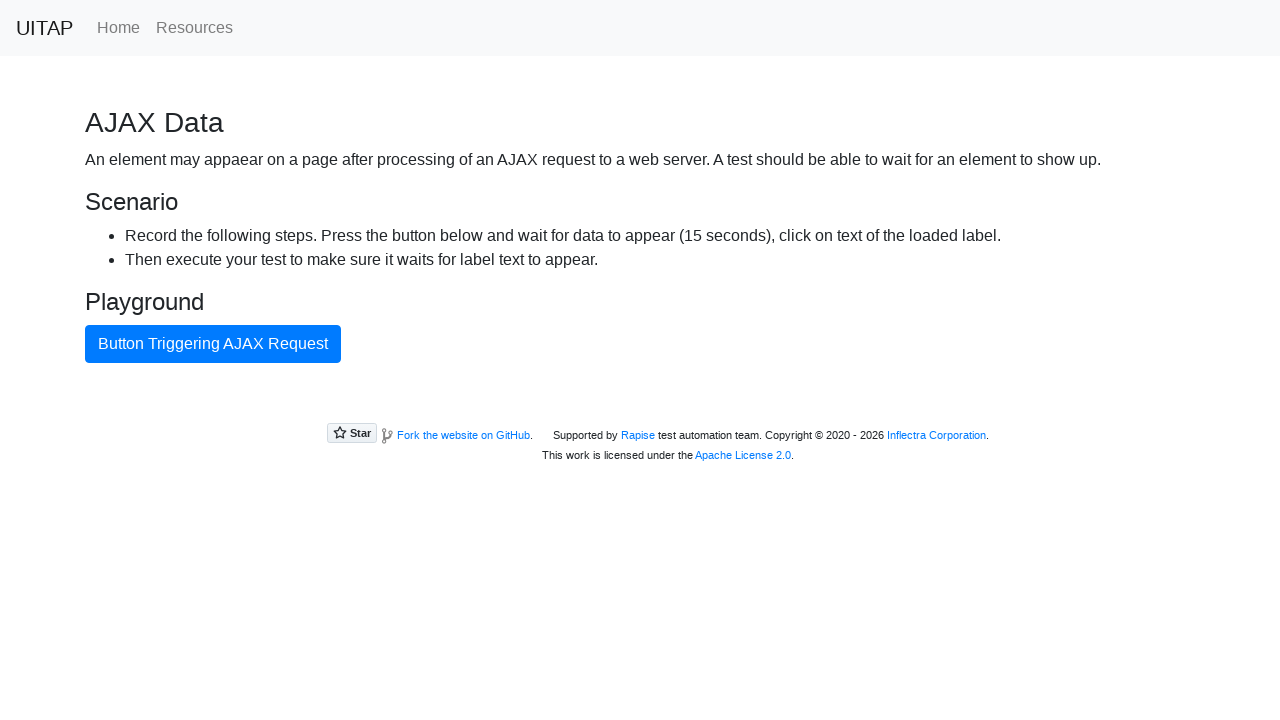

Clicked AJAX button to trigger asynchronous request at (213, 344) on #ajaxButton
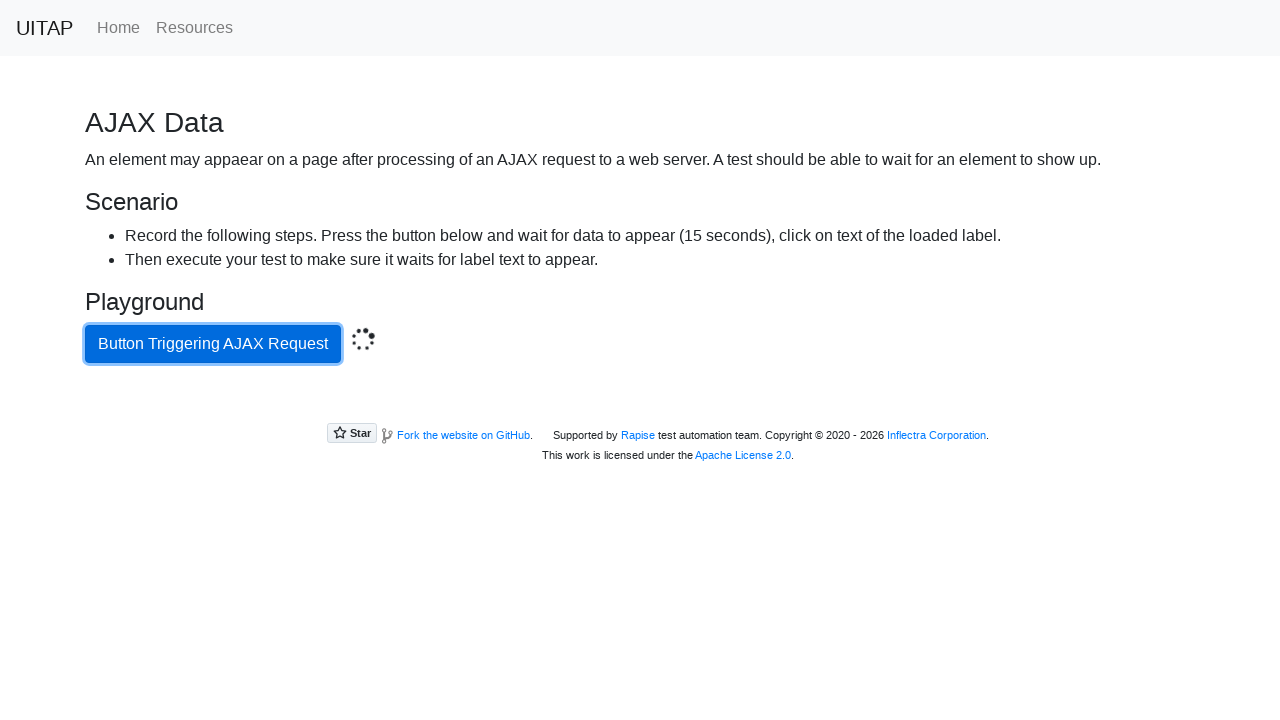

Waited for dynamically loaded success message to appear
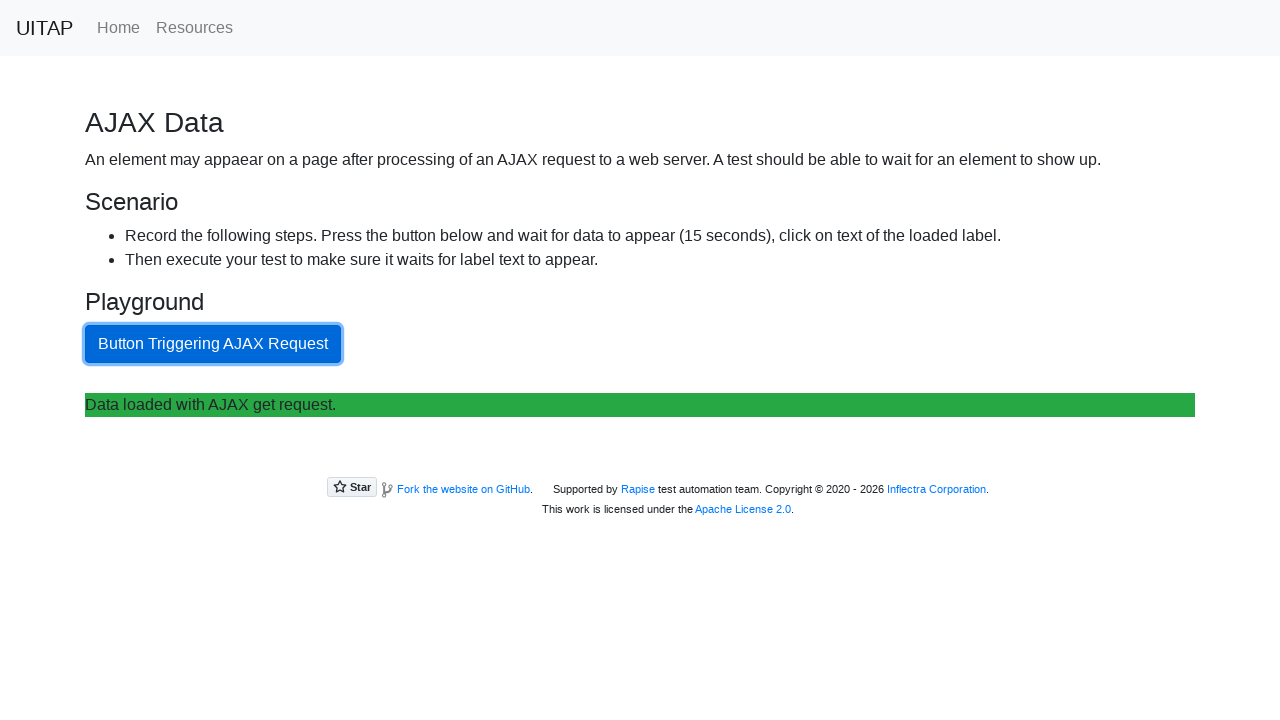

Located content container element
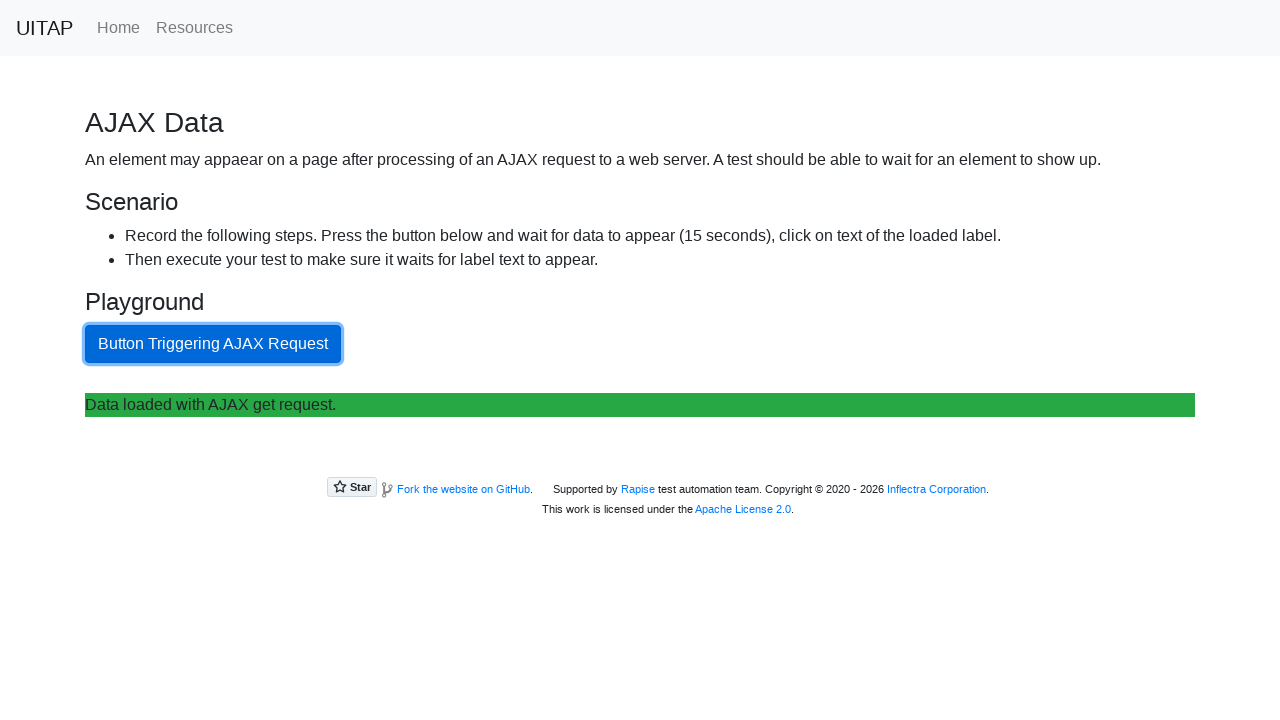

Retrieved success message text content
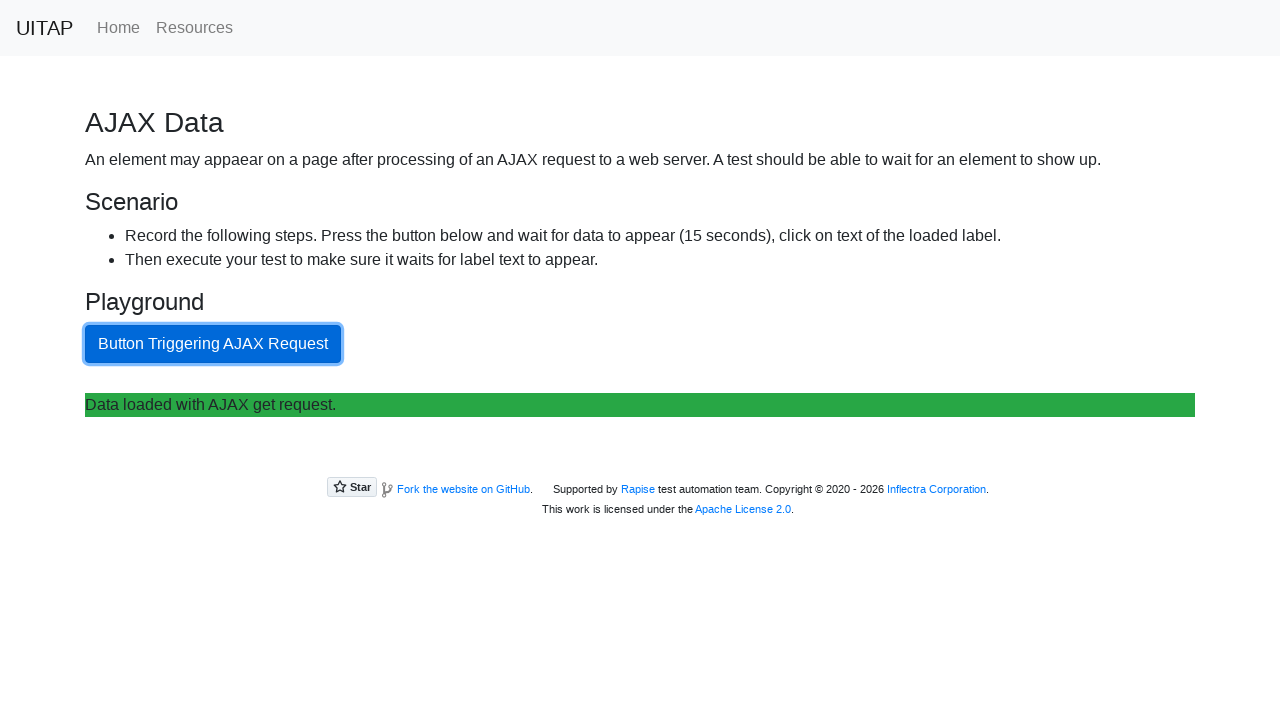

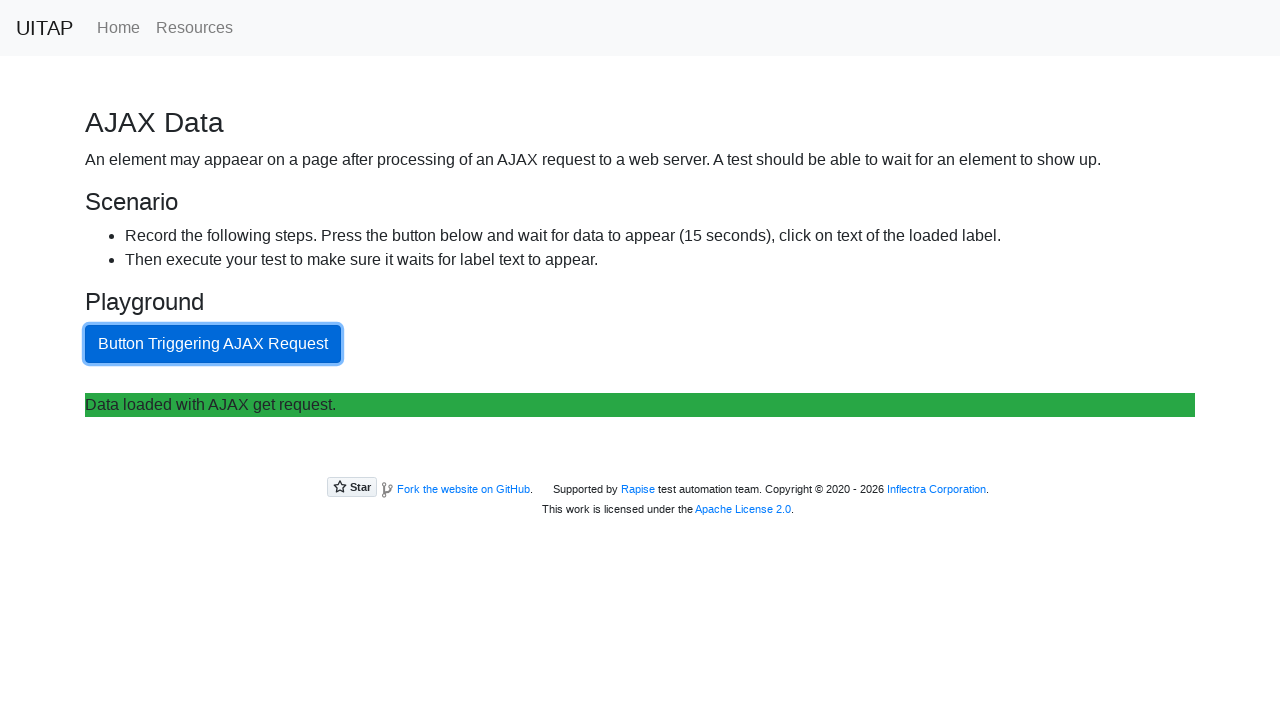